Tests clicking on the WebDriver documentation link from the Selenium homepage.

Starting URL: https://www.selenium.dev/

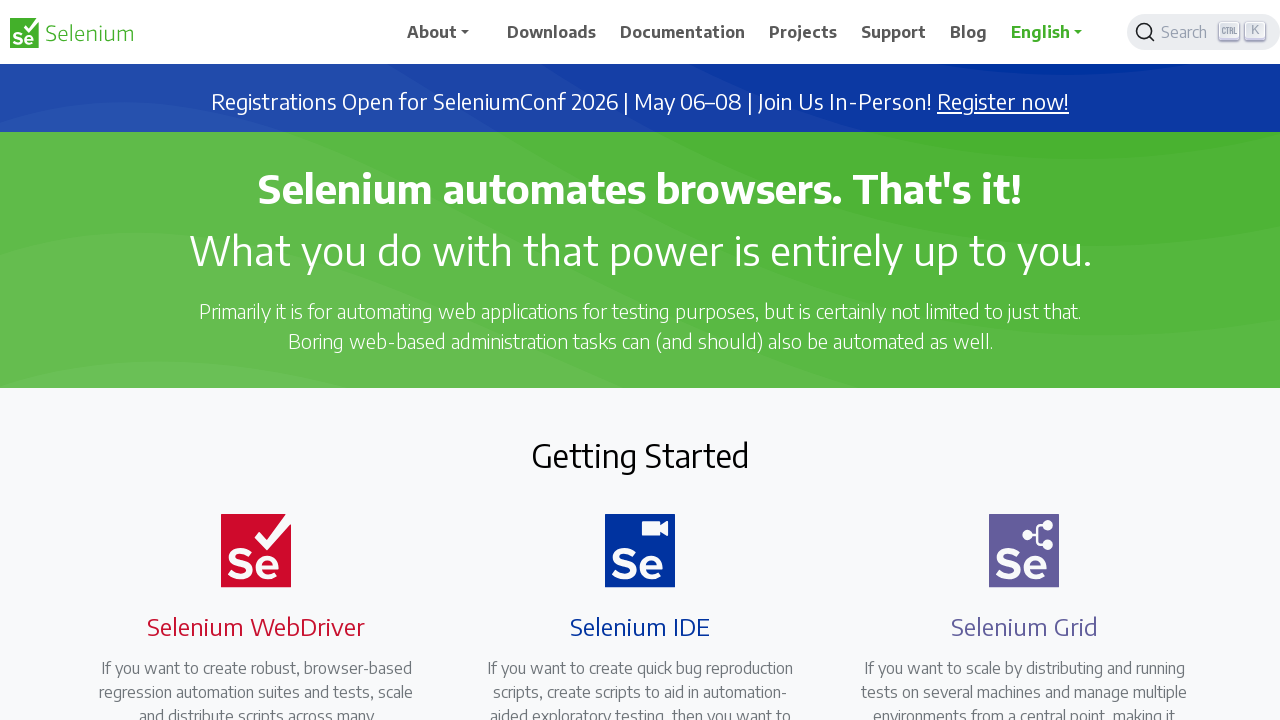

Navigated to Selenium homepage
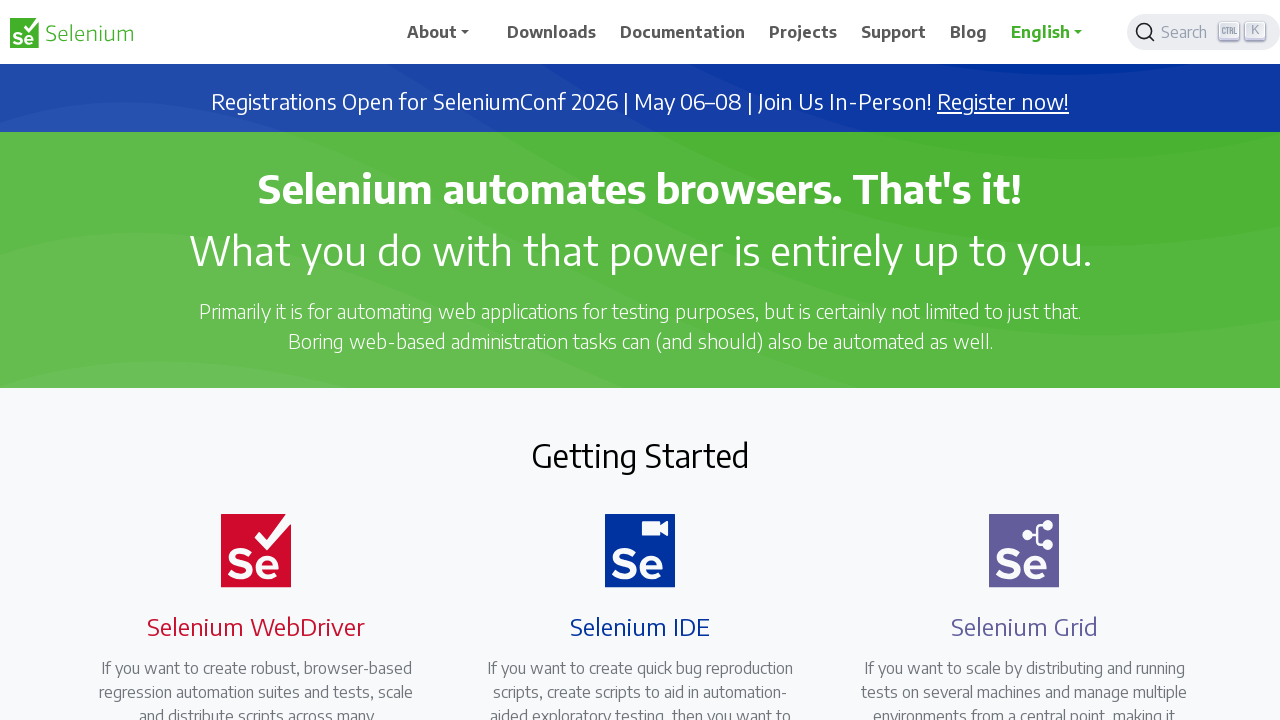

Clicked on WebDriver documentation link at (244, 360) on a[href='/documentation/webdriver/']
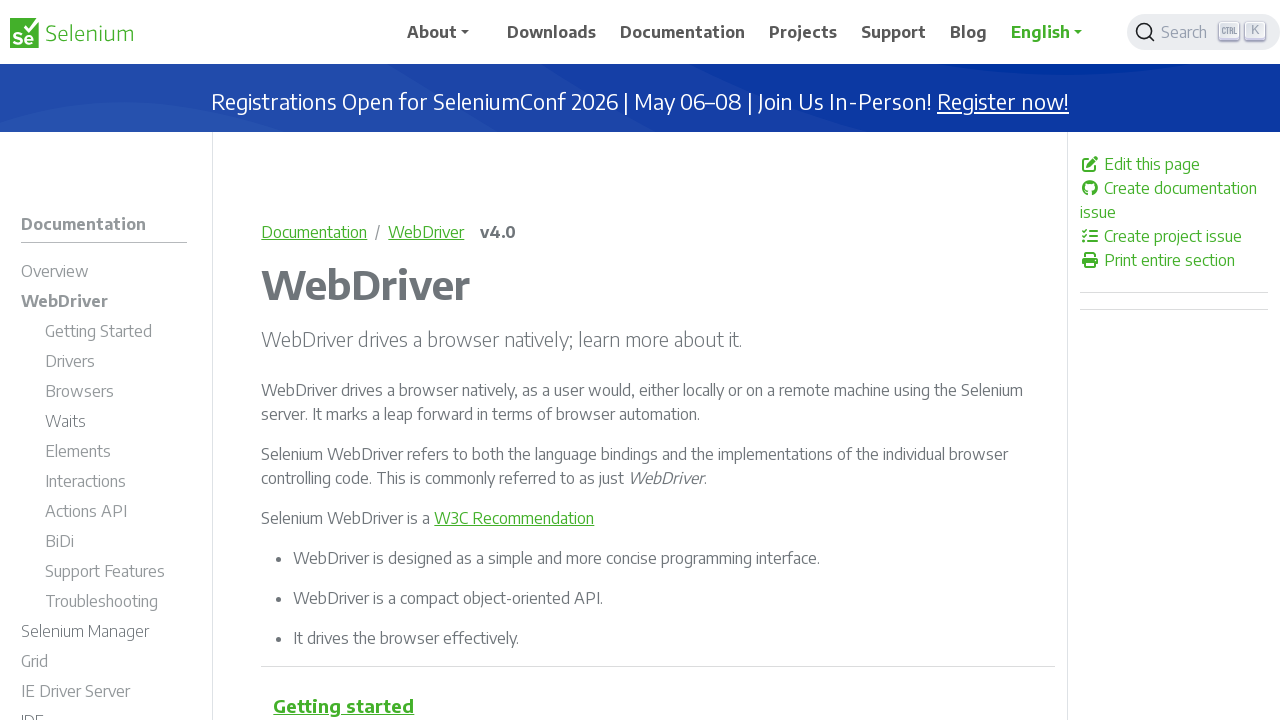

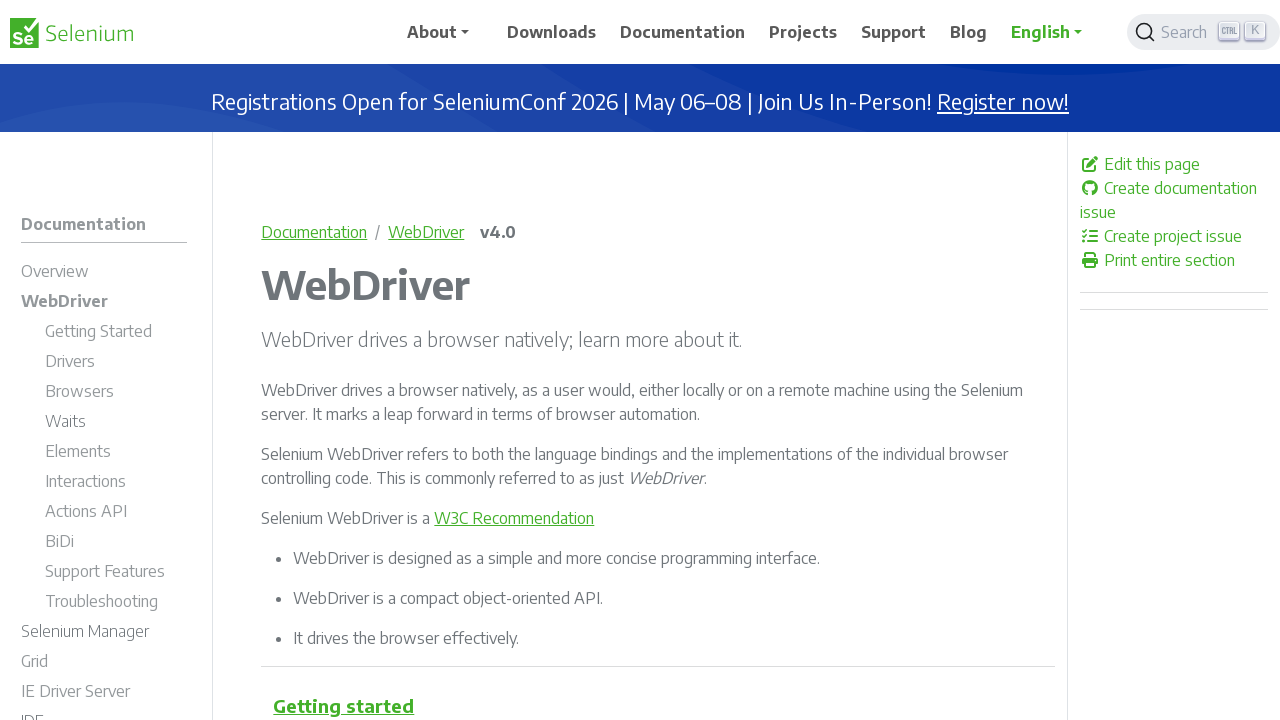